Tests browser window functionality on DemoQA by navigating to the Alerts, Frame & Windows section, clicking the New Window button, verifying a new window opens with expected text, then closing it and returning to the original window.

Starting URL: https://demoqa.com/

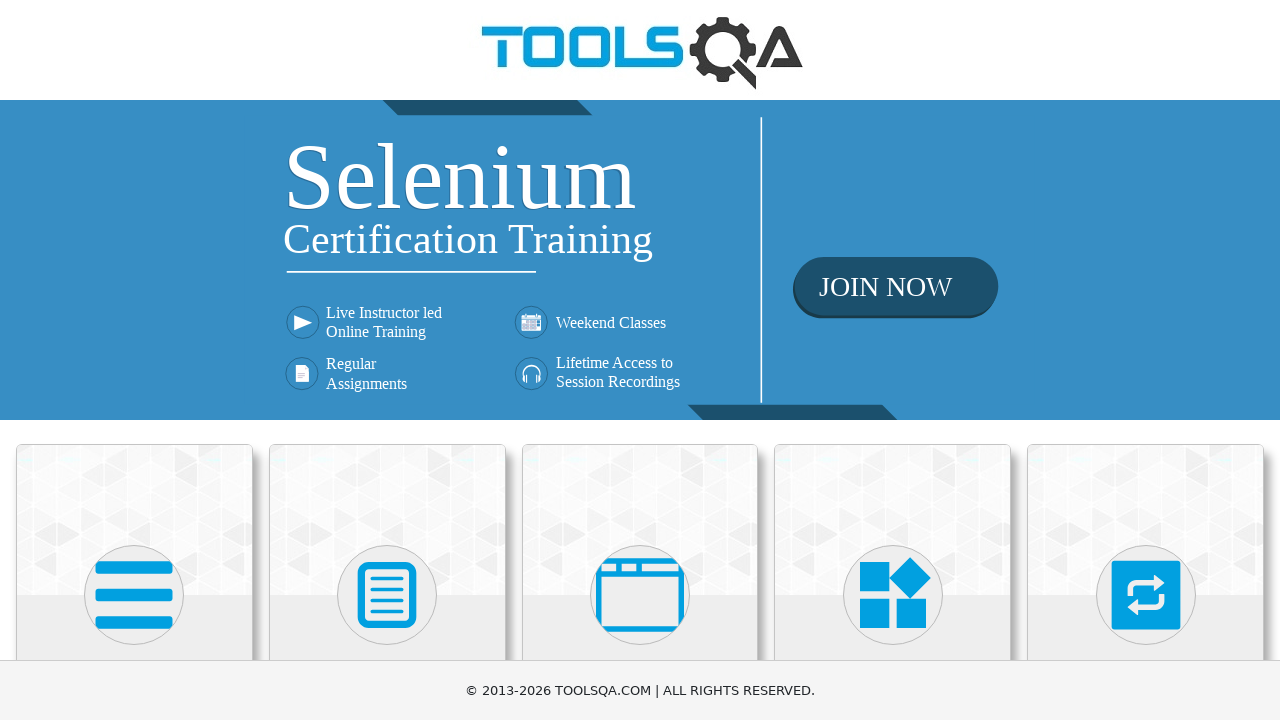

Located the 'Alerts, Frame & Windows' card
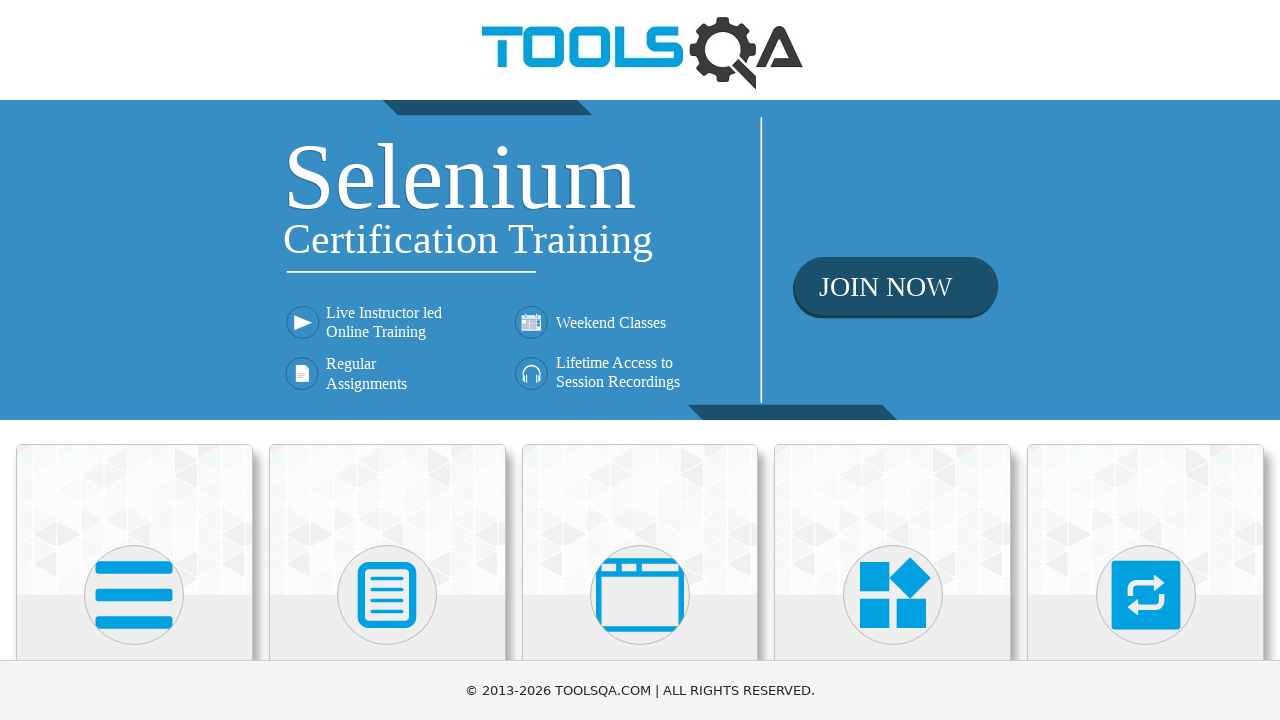

Scrolled 'Alerts, Frame & Windows' card into view
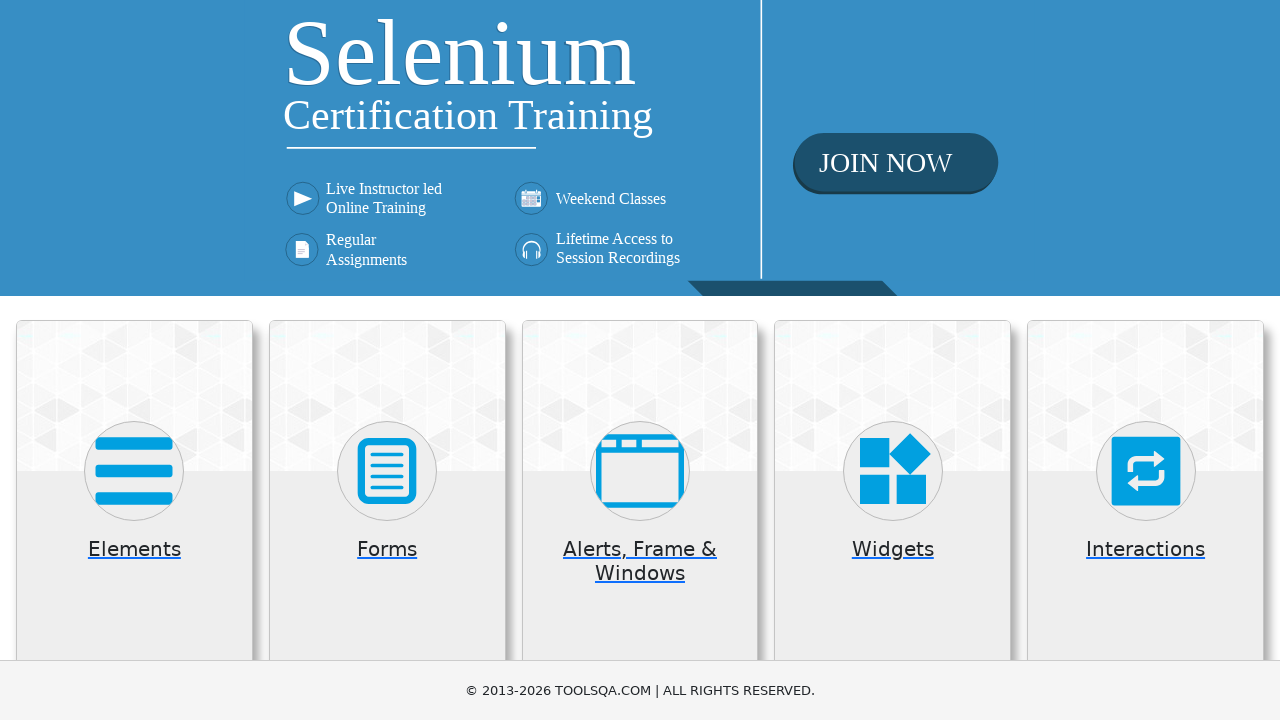

Clicked the 'Alerts, Frame & Windows' card at (640, 520) on xpath=//h5[text()='Alerts, Frame & Windows']/ancestor::div[contains(@class, 'top
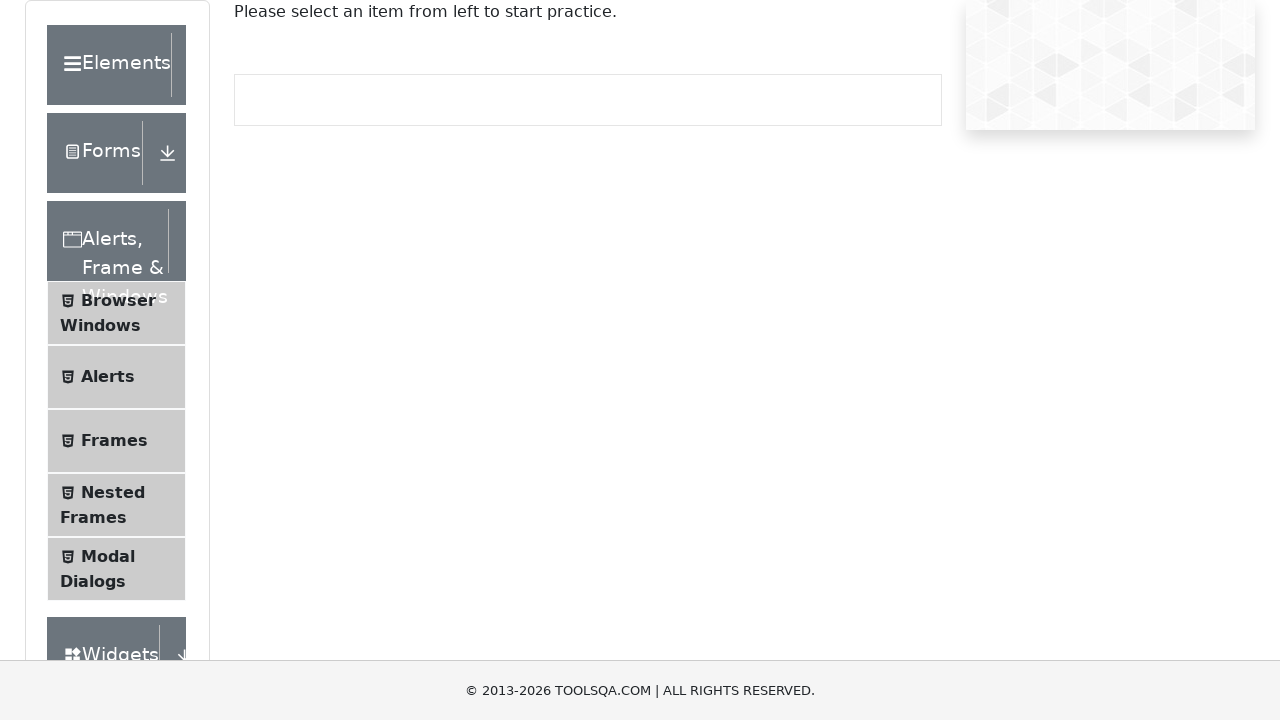

Located the 'Browser Windows' submenu
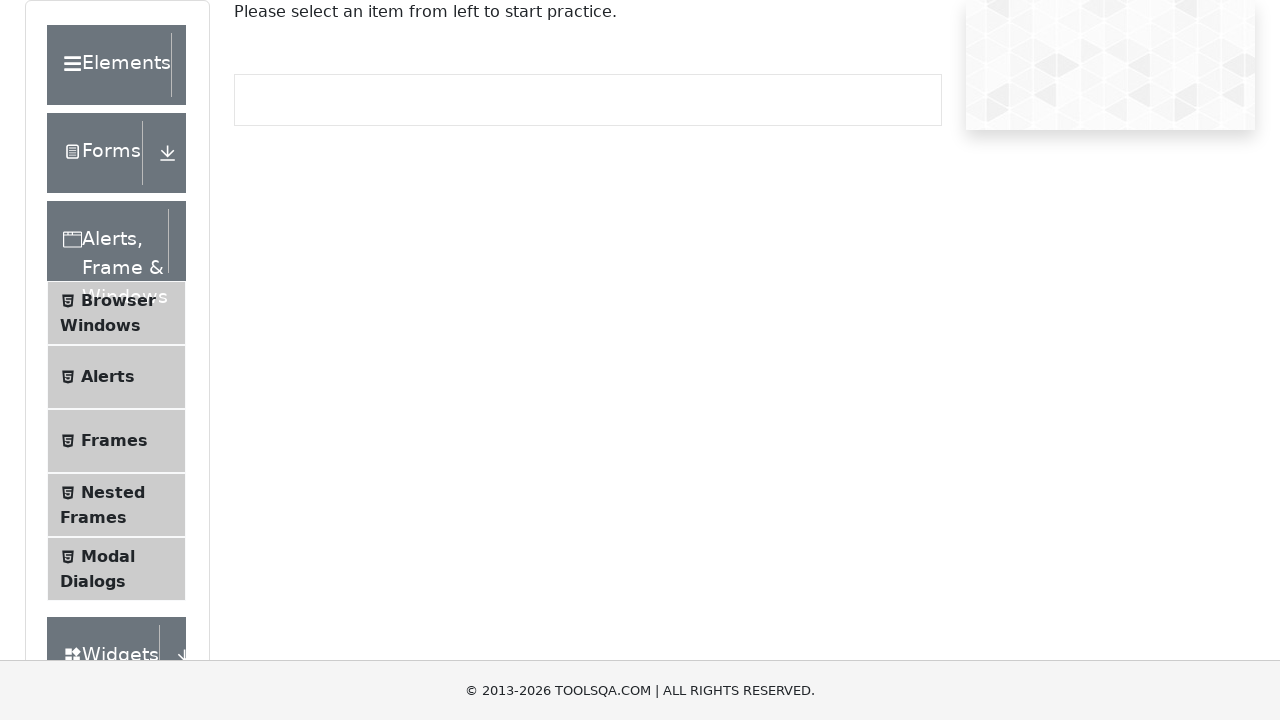

Scrolled 'Browser Windows' submenu into view
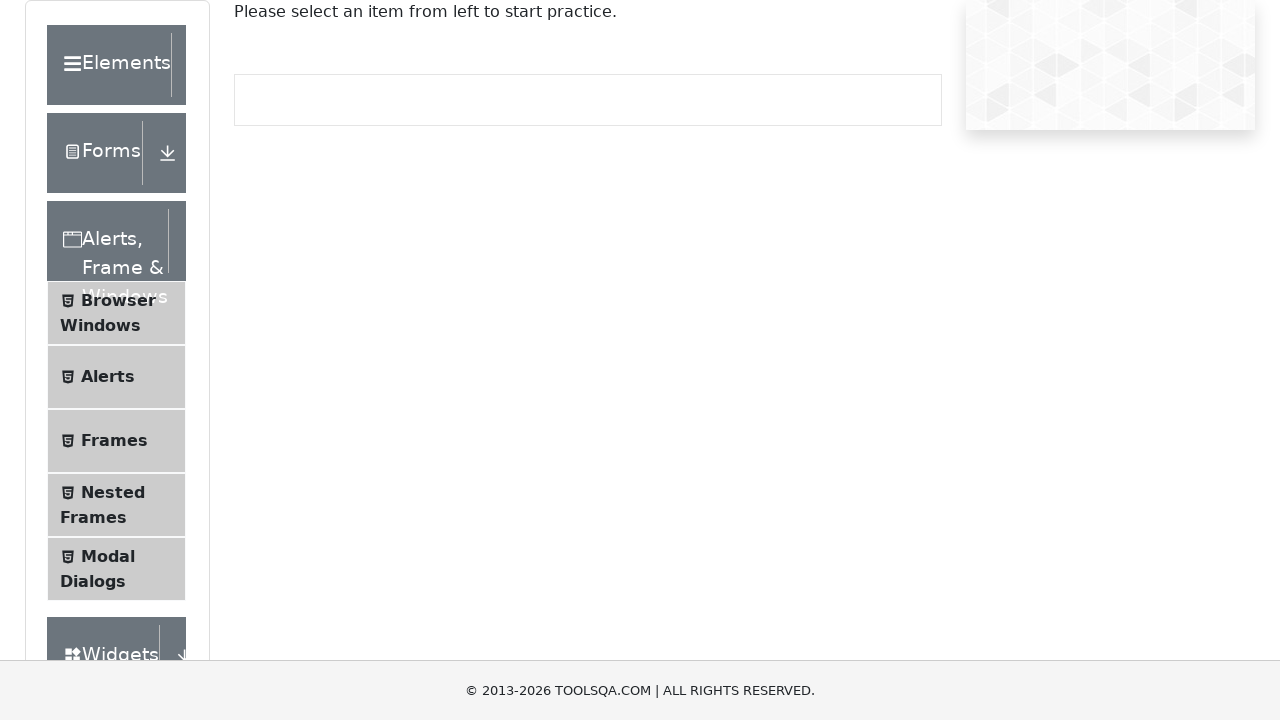

Clicked the 'Browser Windows' submenu at (118, 300) on xpath=//span[text()='Browser Windows']
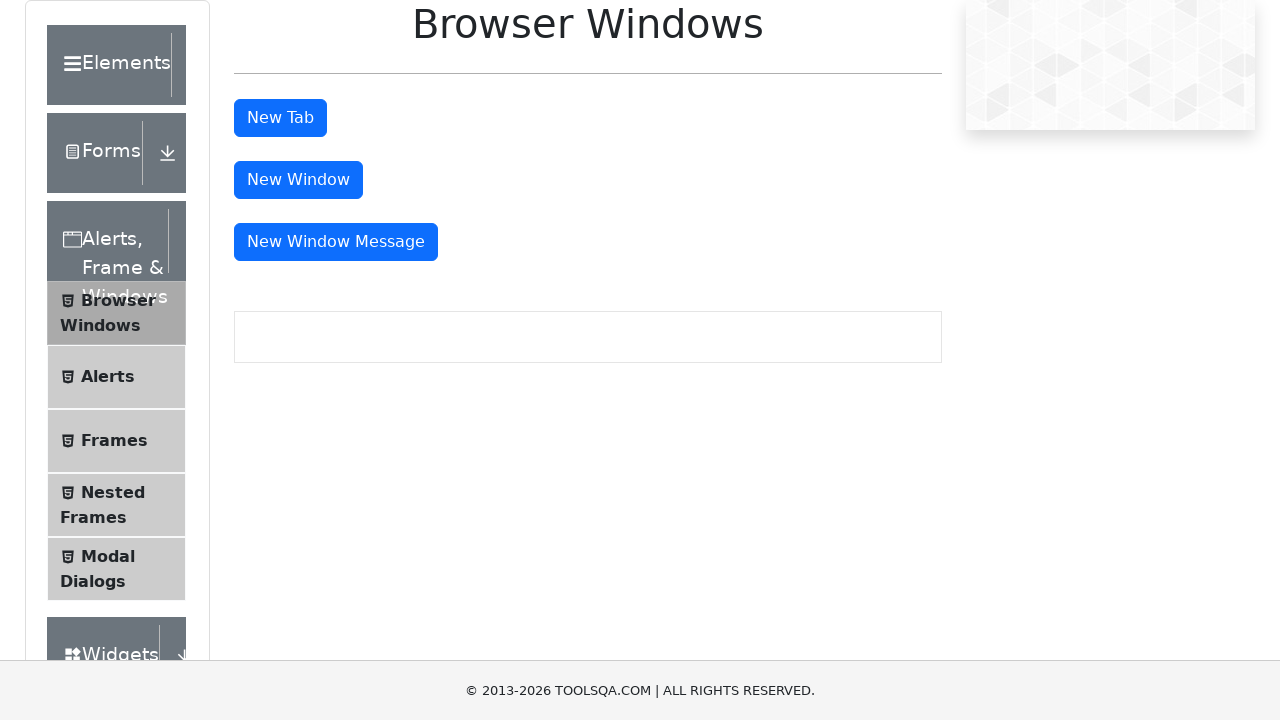

Located the 'New Window' button
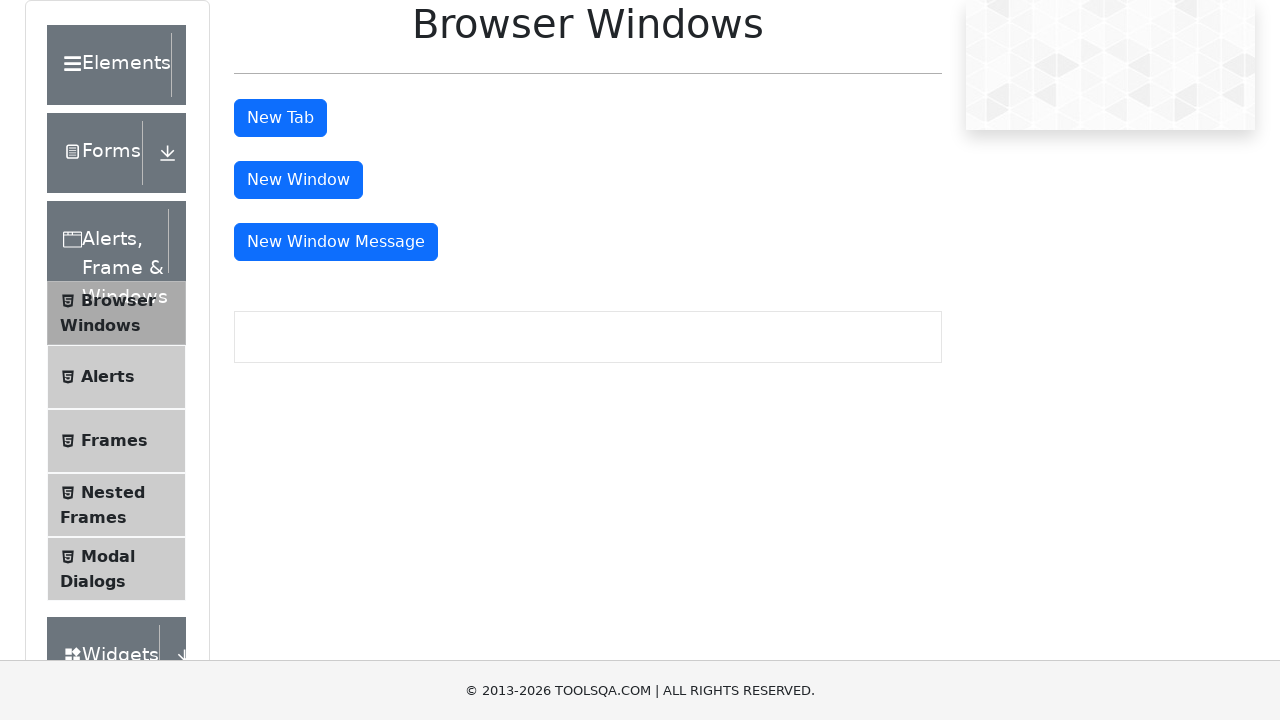

Scrolled 'New Window' button into view
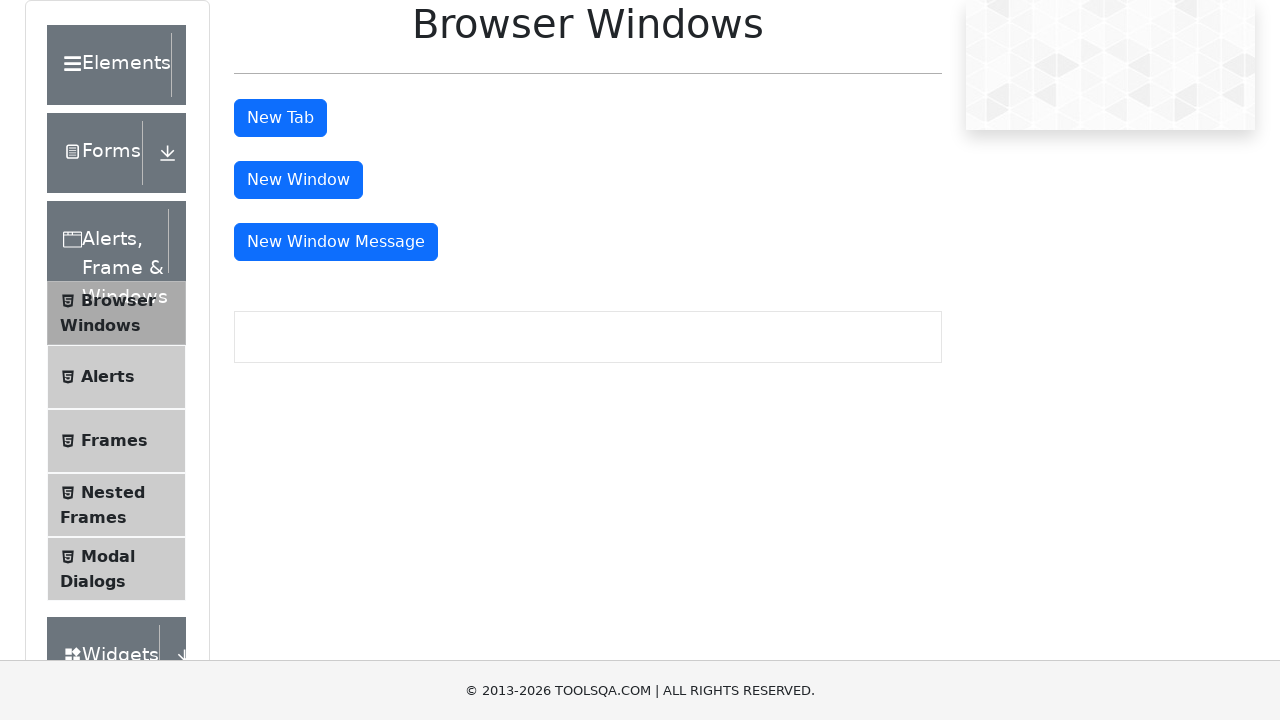

Clicked the 'New Window' button to open new window at (298, 180) on #windowButton
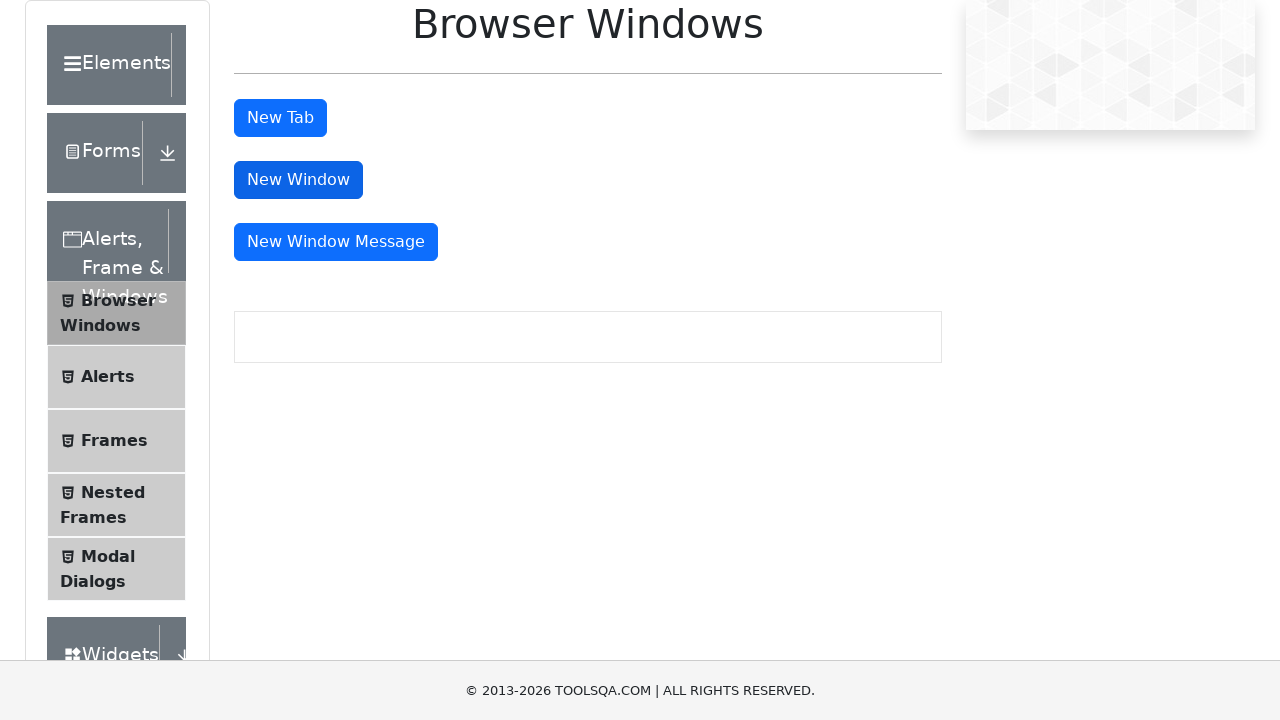

New window opened and captured
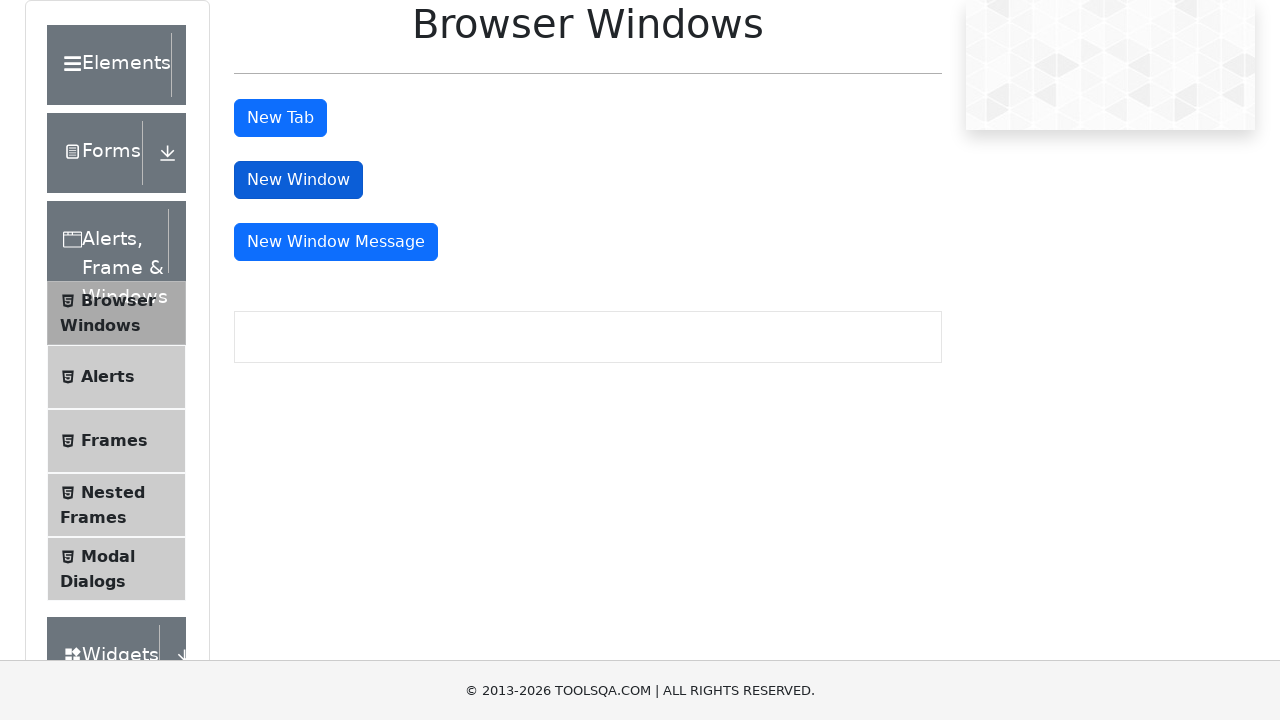

Located the sample heading element in new window
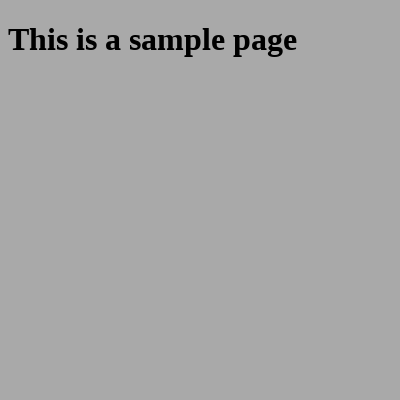

Sample heading element became visible
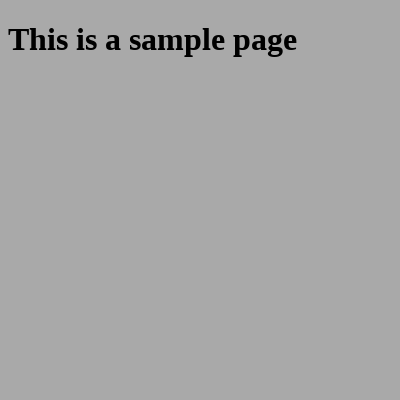

Verified new window contains expected text 'This is a sample page'
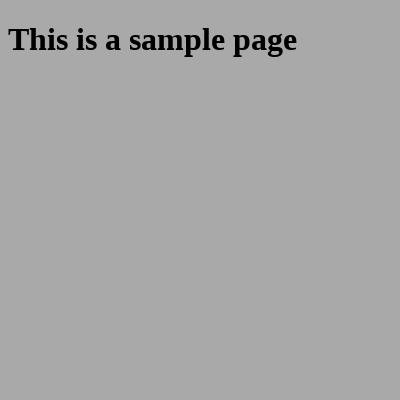

Closed the new browser window
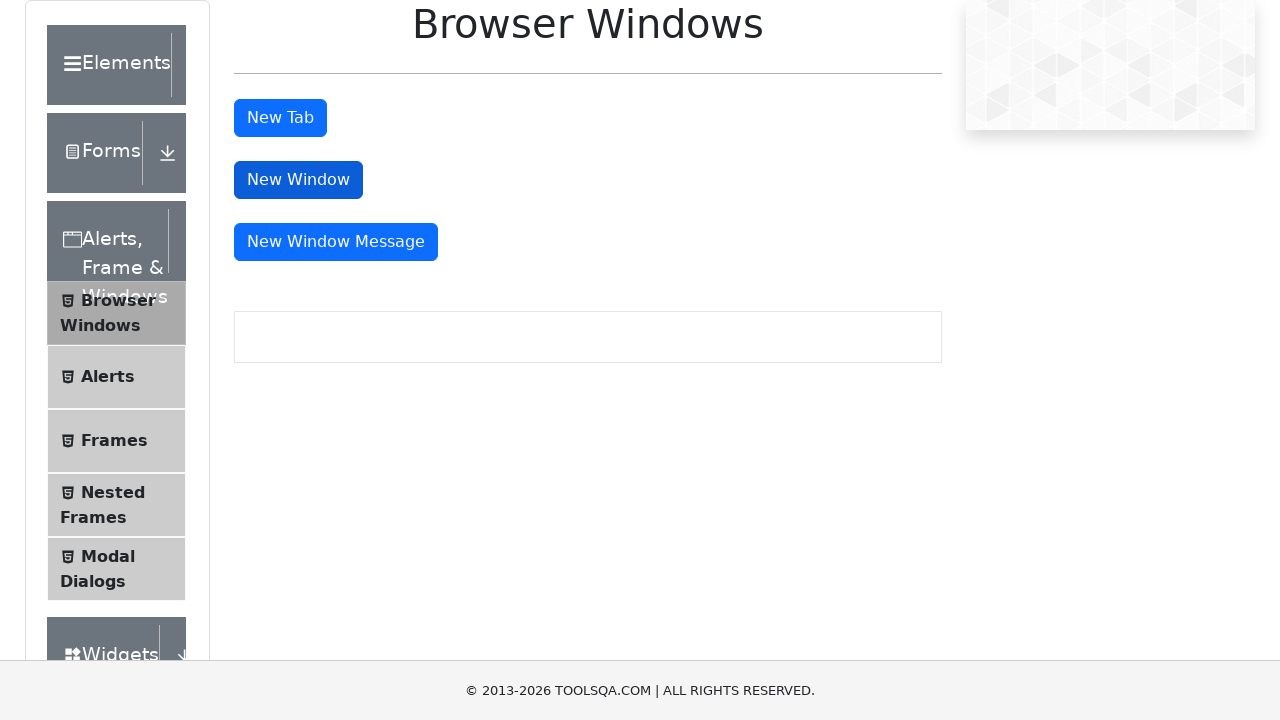

Verified original window is still available with valid URL
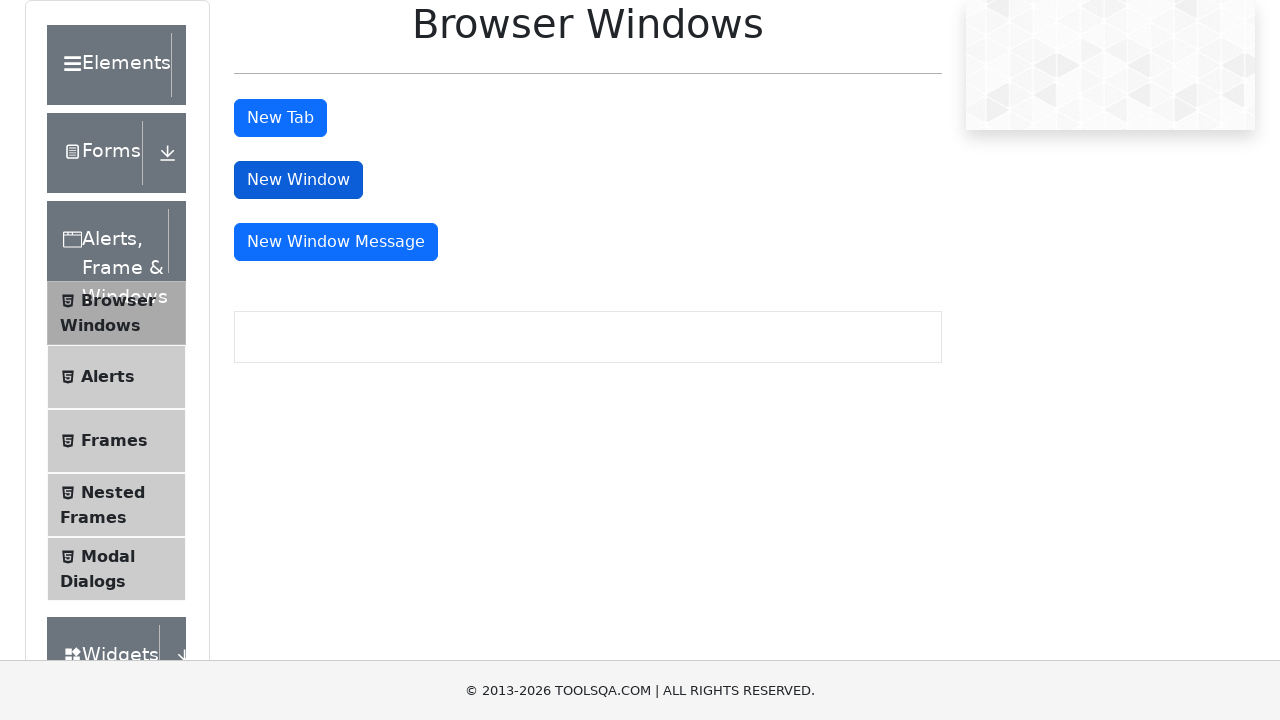

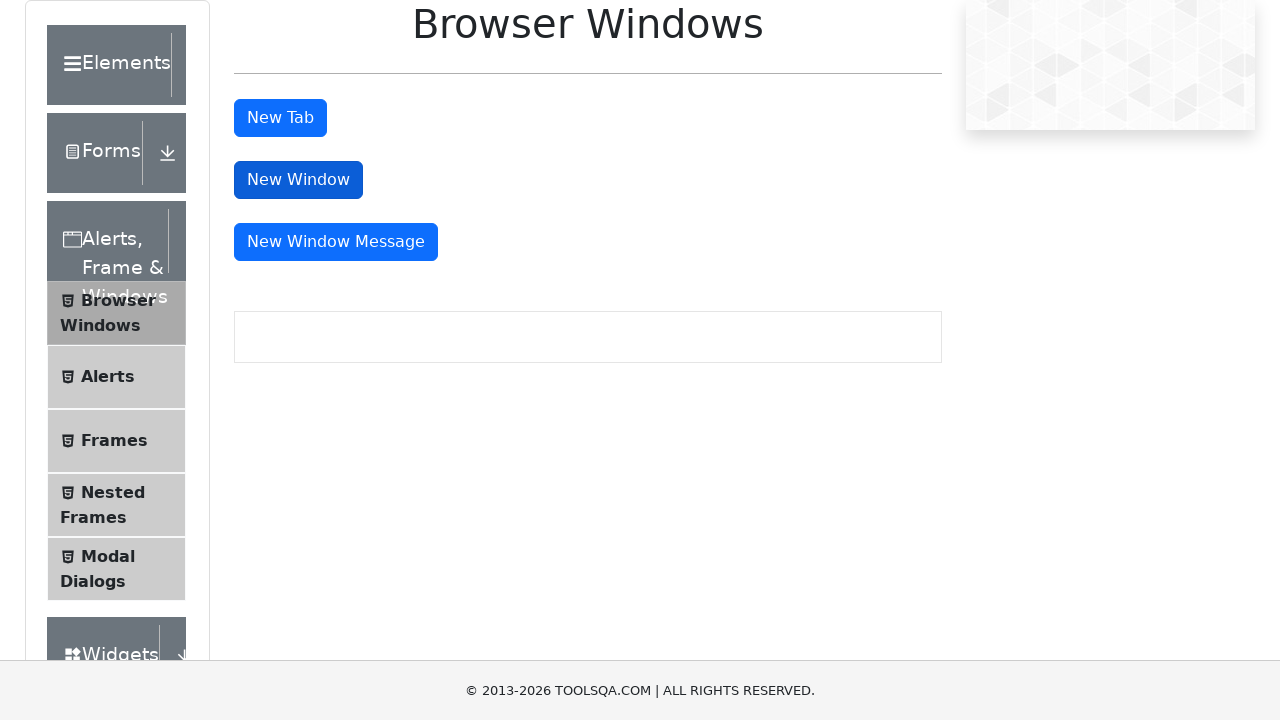